Tests clearing the complete state of all items by checking then unchecking toggle-all

Starting URL: https://demo.playwright.dev/todomvc

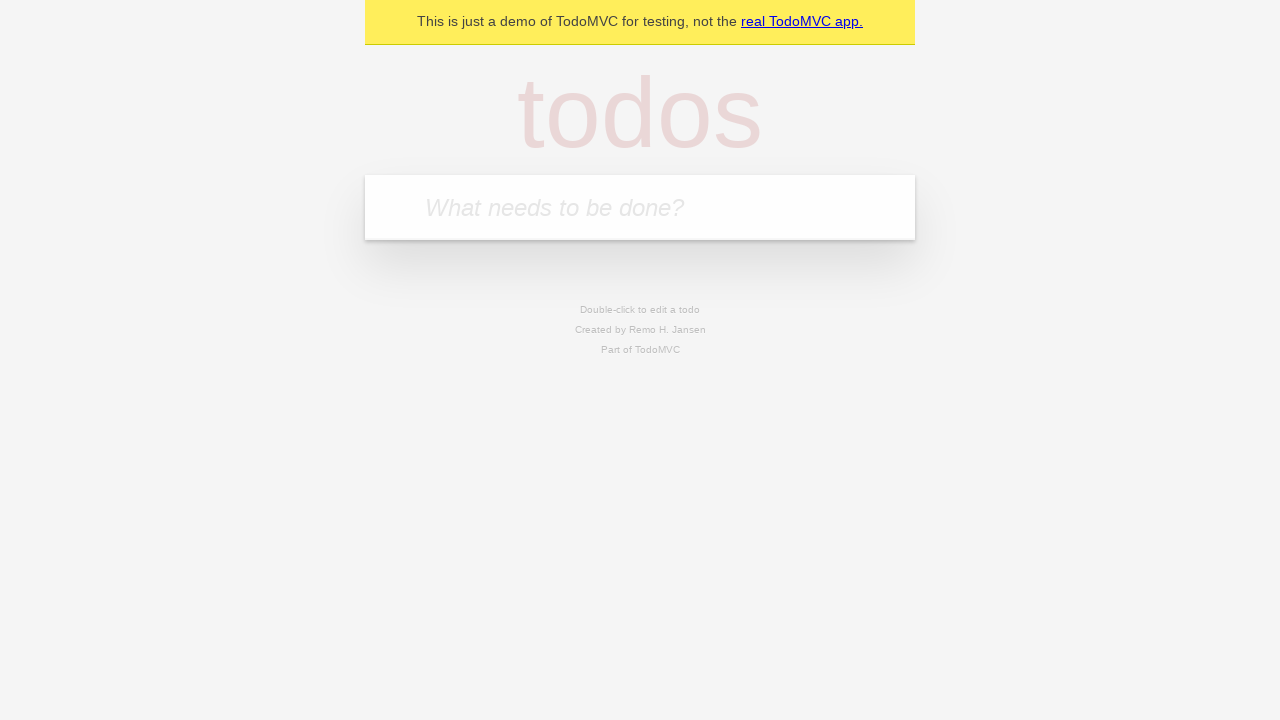

Filled new todo input with 'buy some cheese' on .new-todo
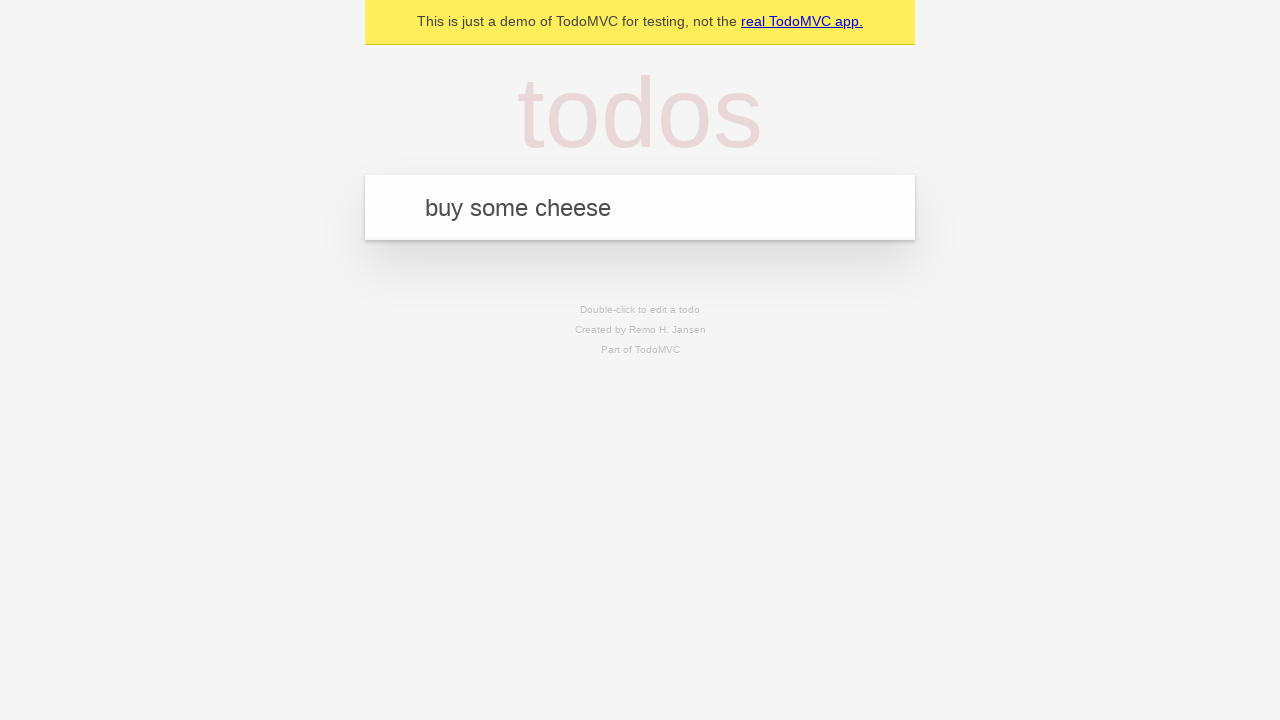

Pressed Enter to create first todo on .new-todo
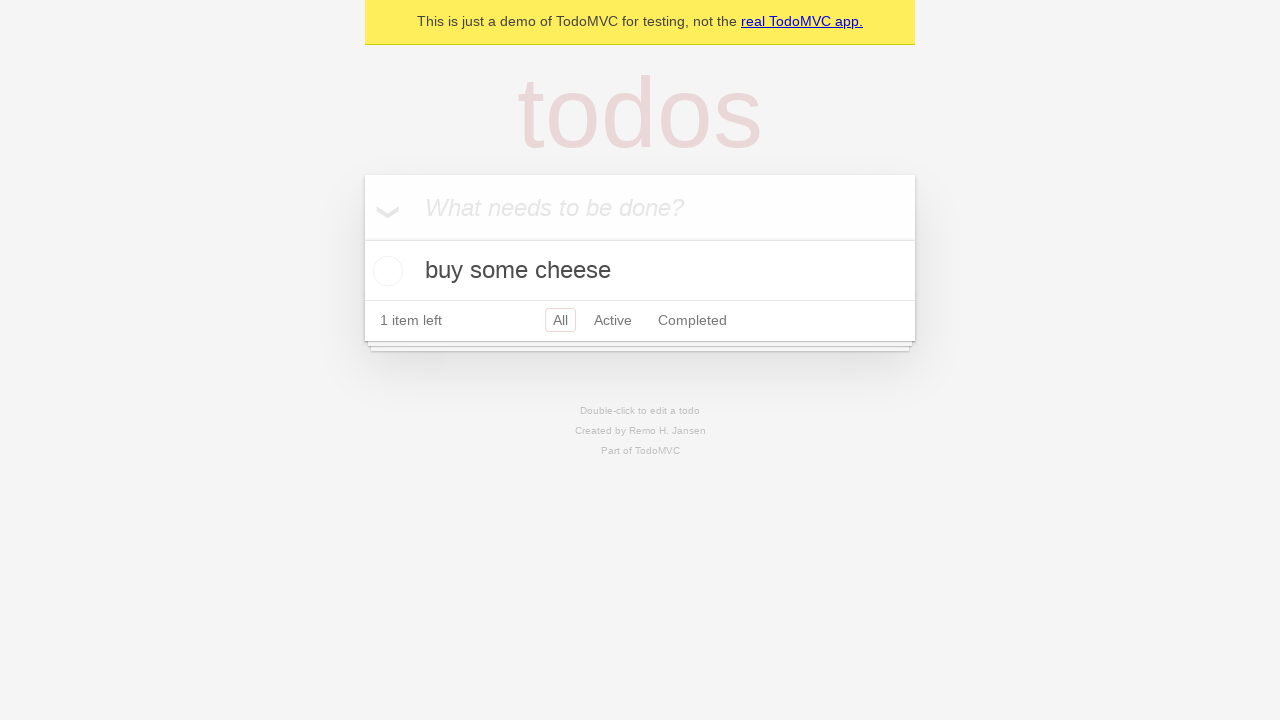

Filled new todo input with 'feed the cat' on .new-todo
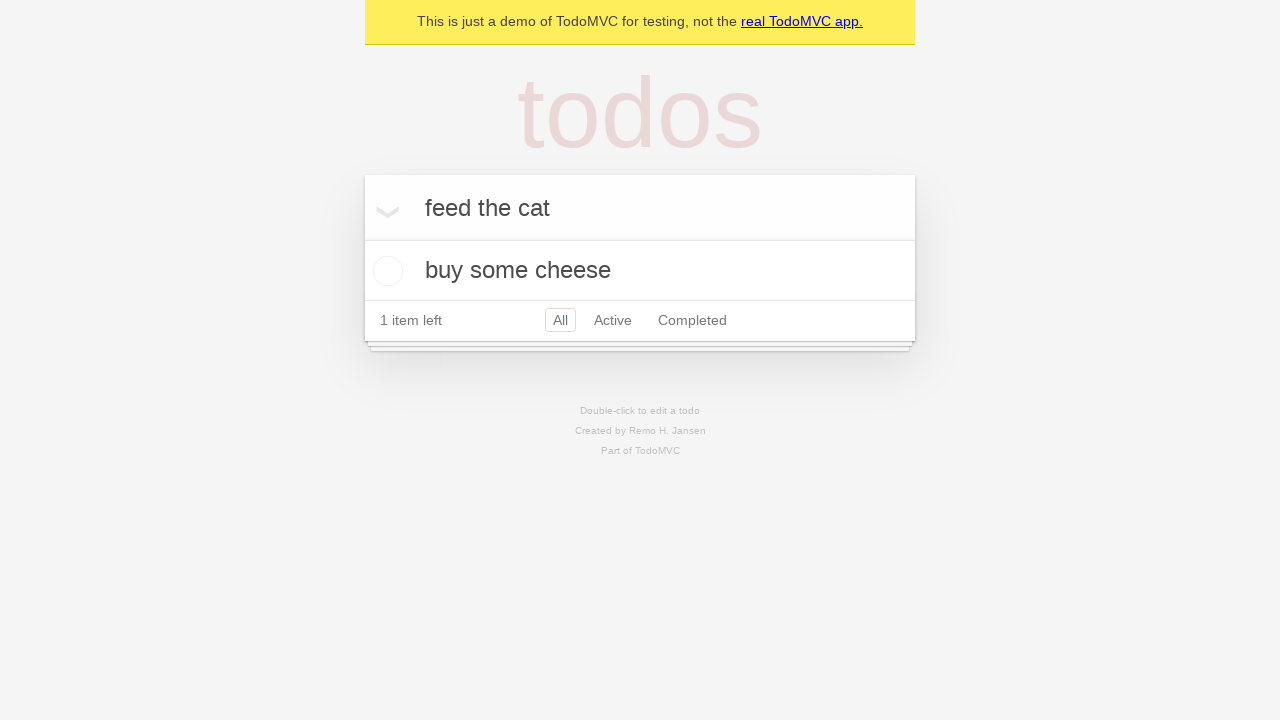

Pressed Enter to create second todo on .new-todo
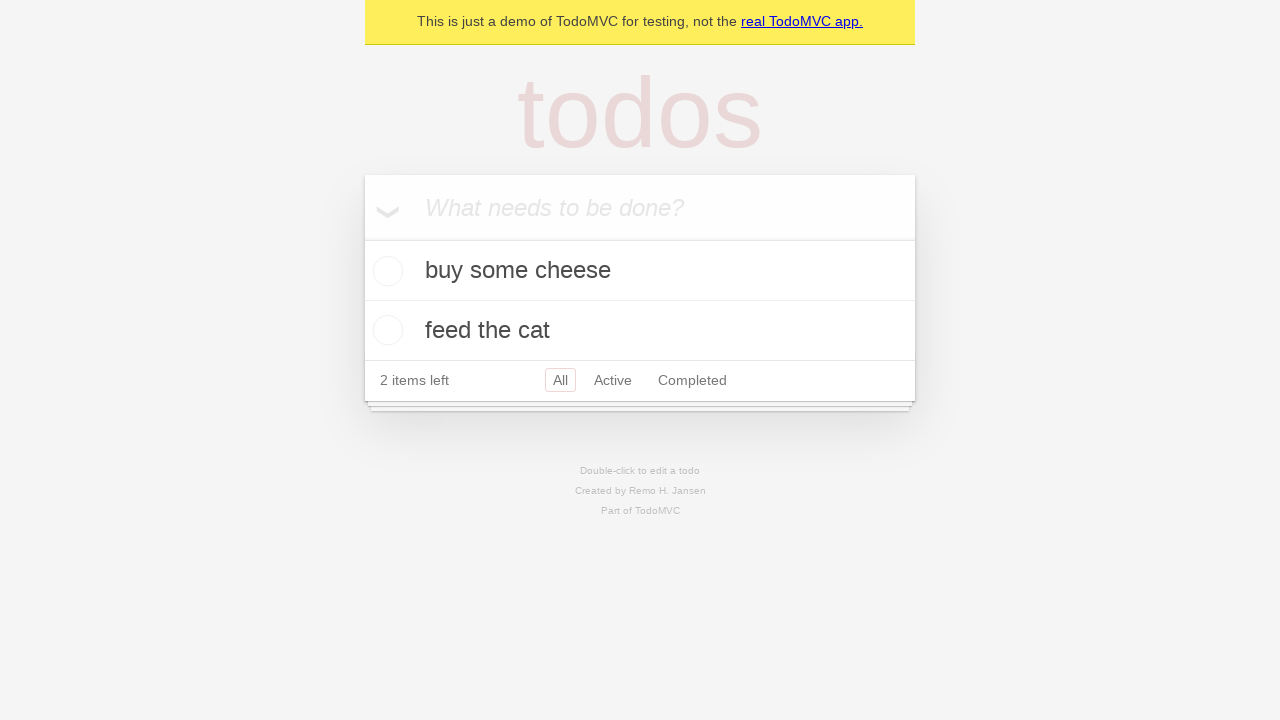

Filled new todo input with 'book a doctors appointment' on .new-todo
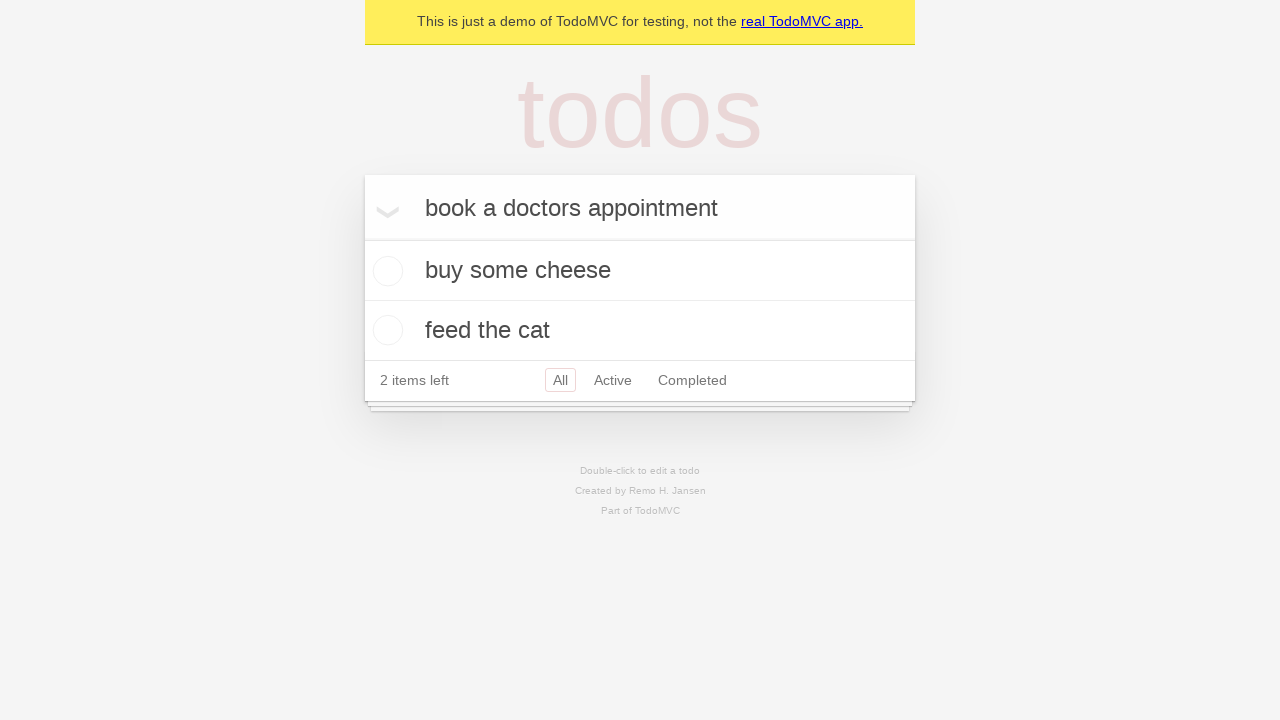

Pressed Enter to create third todo on .new-todo
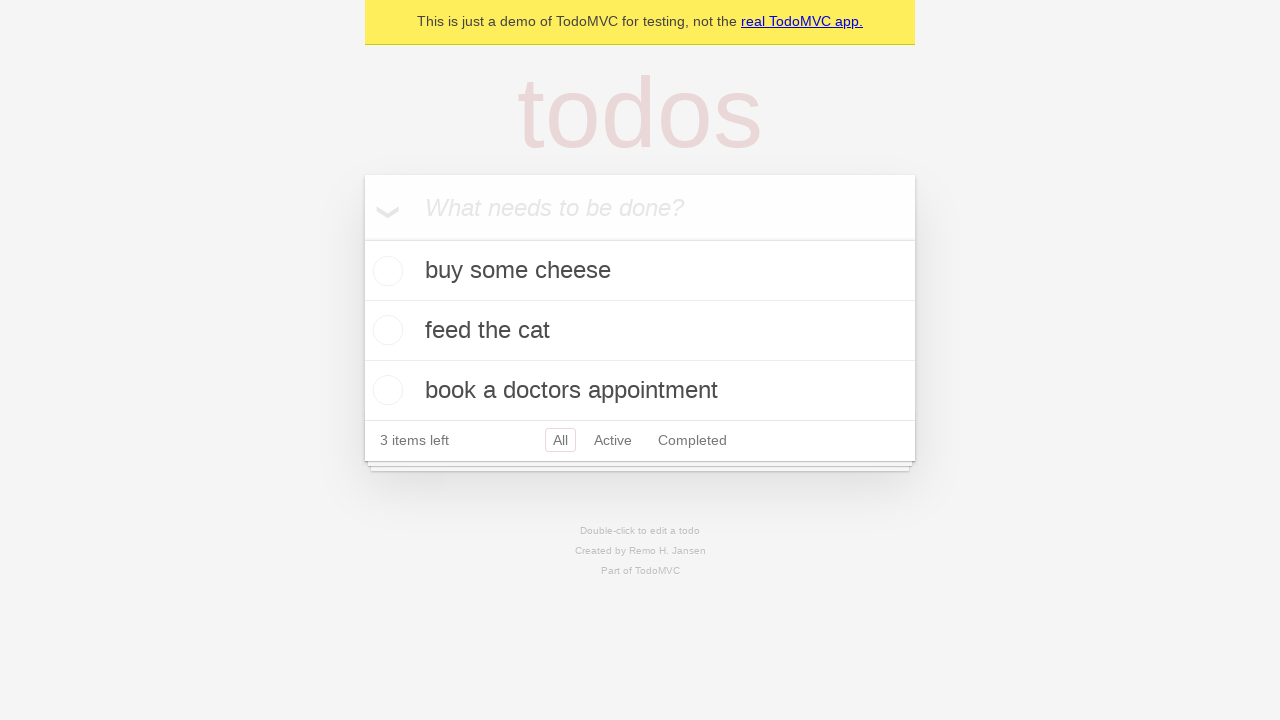

Waited for all three todos to be rendered
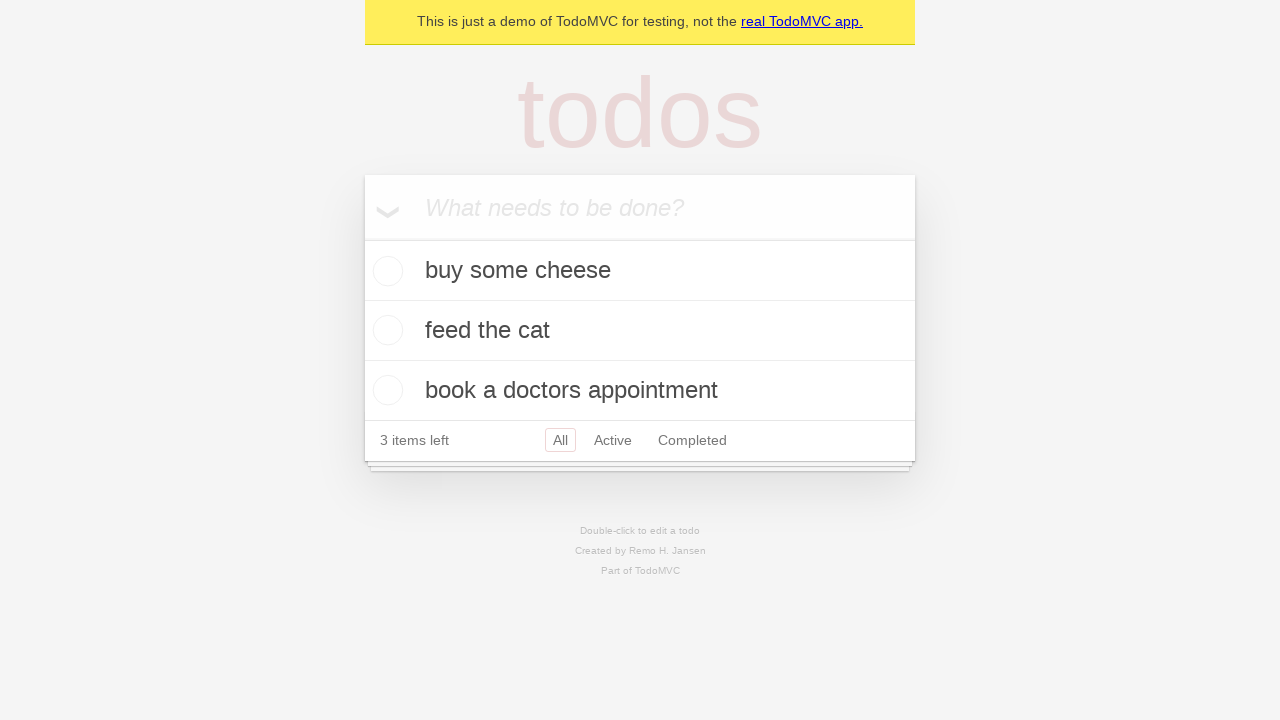

Checked toggle-all to mark all todos as complete at (362, 238) on .toggle-all
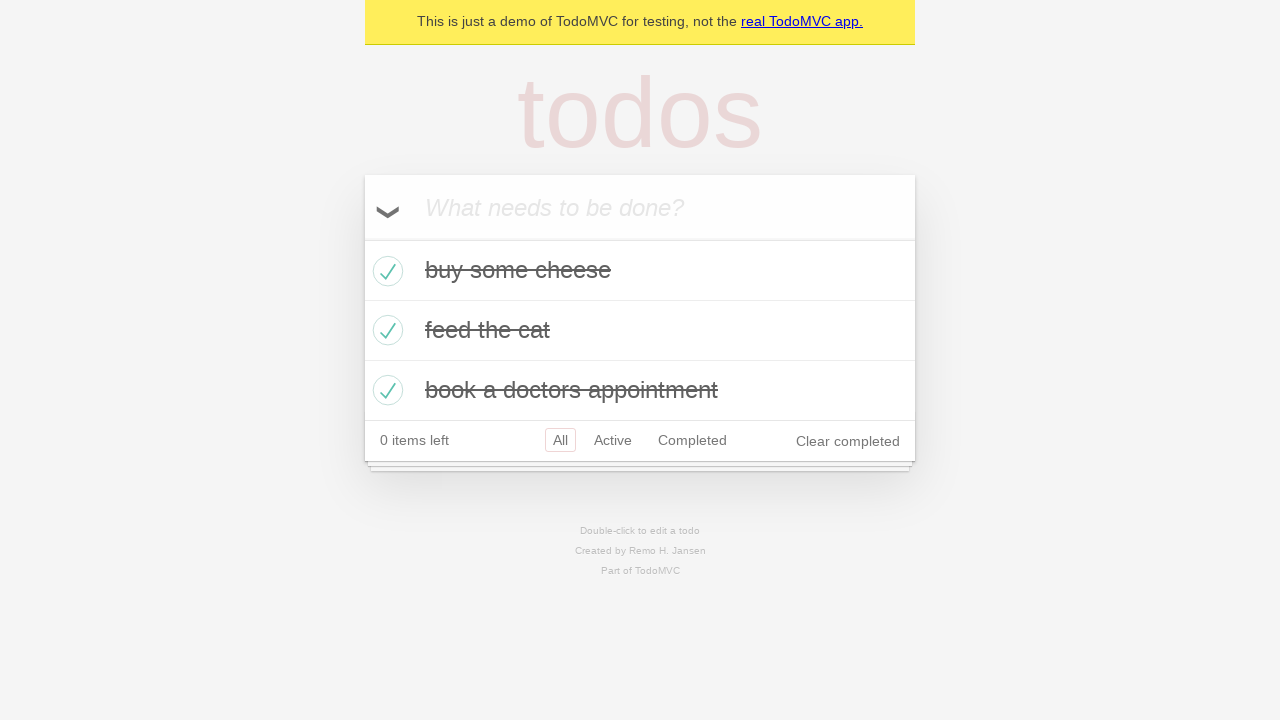

Unchecked toggle-all to clear the complete state of all todos at (362, 238) on .toggle-all
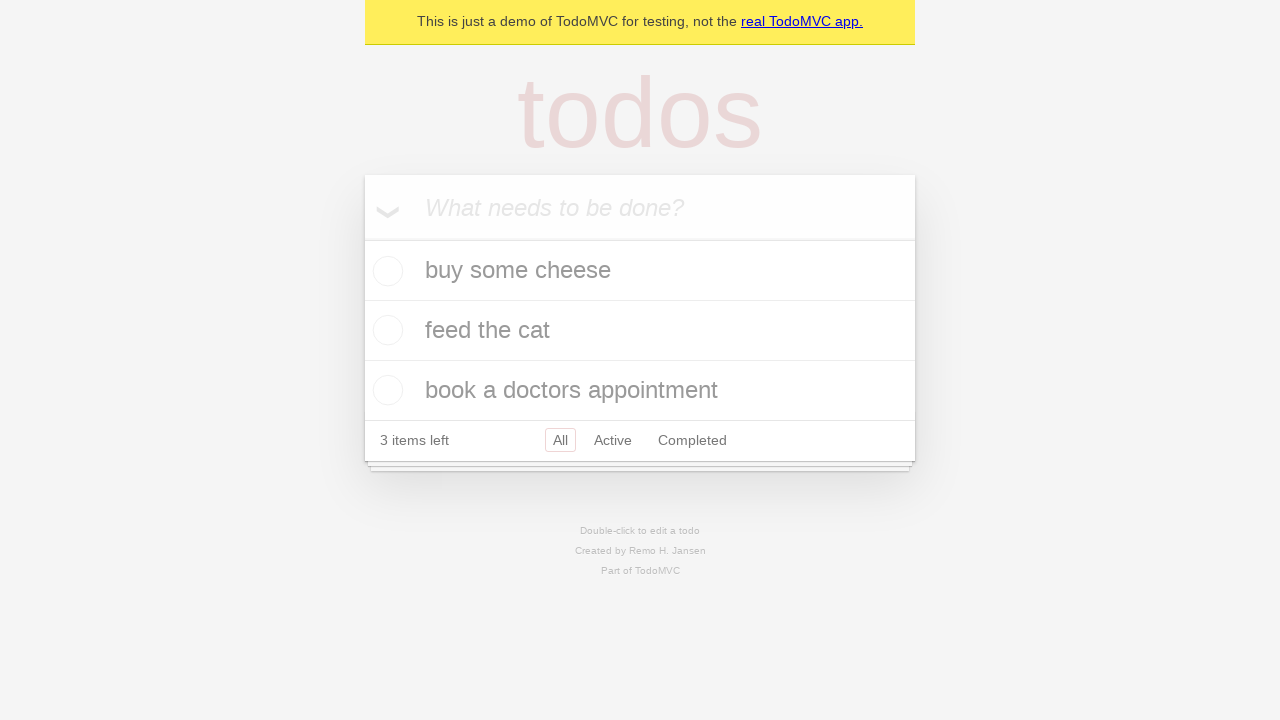

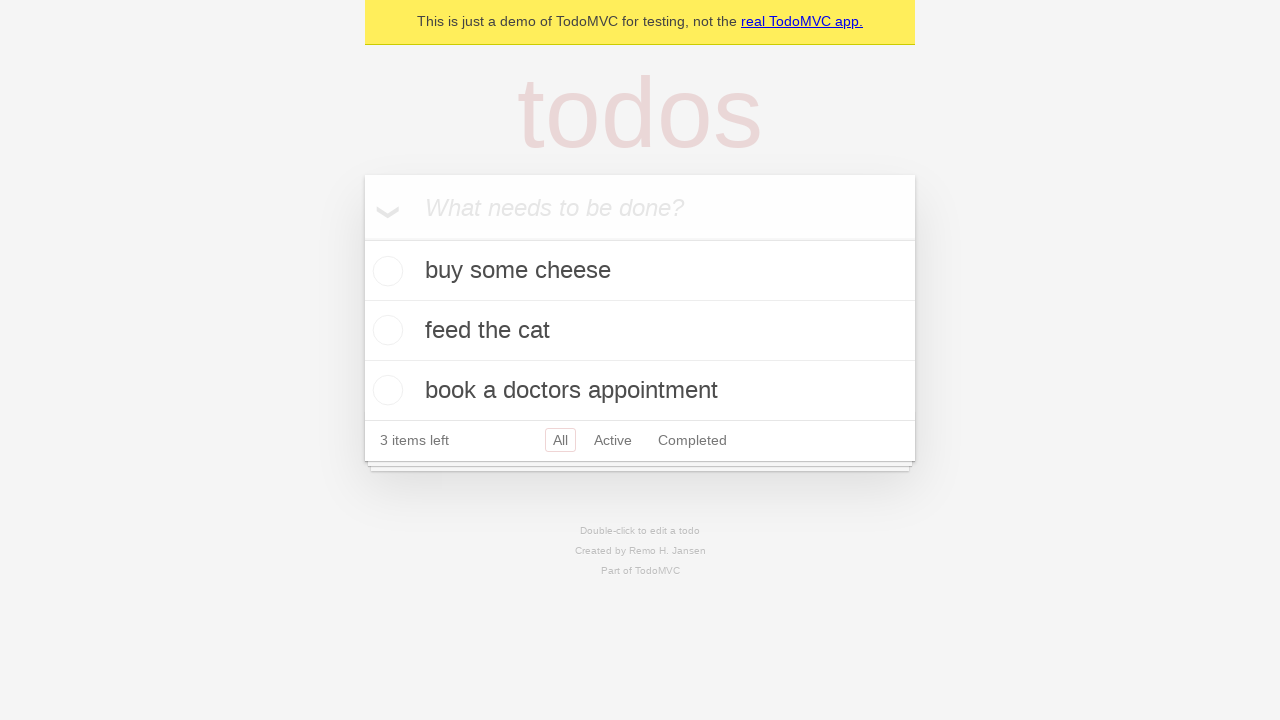